Tests school search functionality by entering a postal code, selecting a contact group, and navigating to a test page

Starting URL: https://osa-web.t-cg.co.uk/

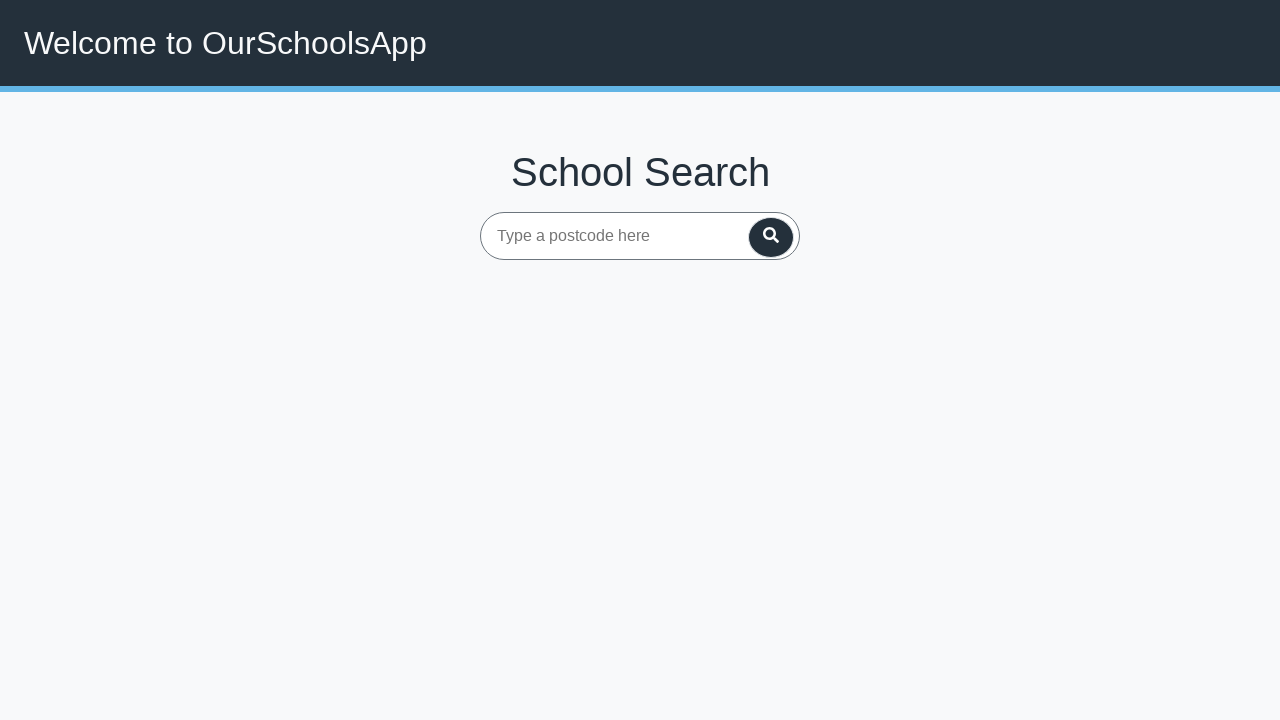

Clicked on the main search box at (640, 236) on #main
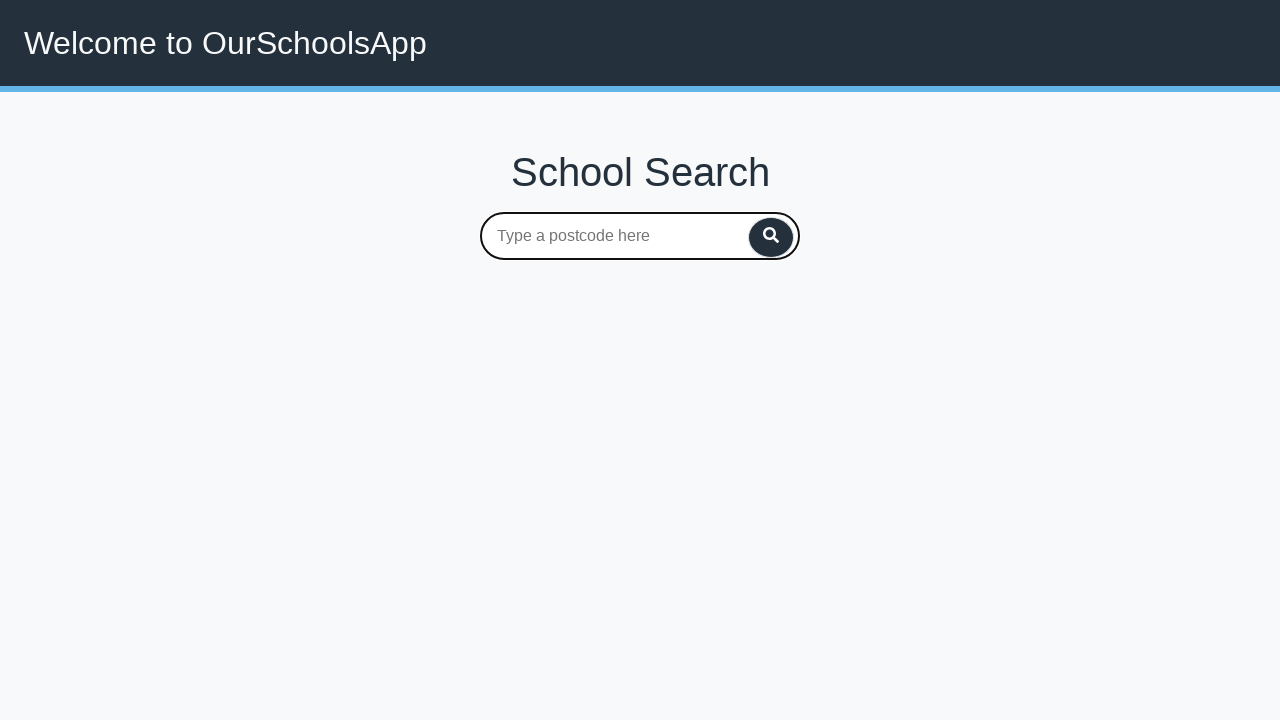

Filled search box with postal code 'B16 8PE' on #main
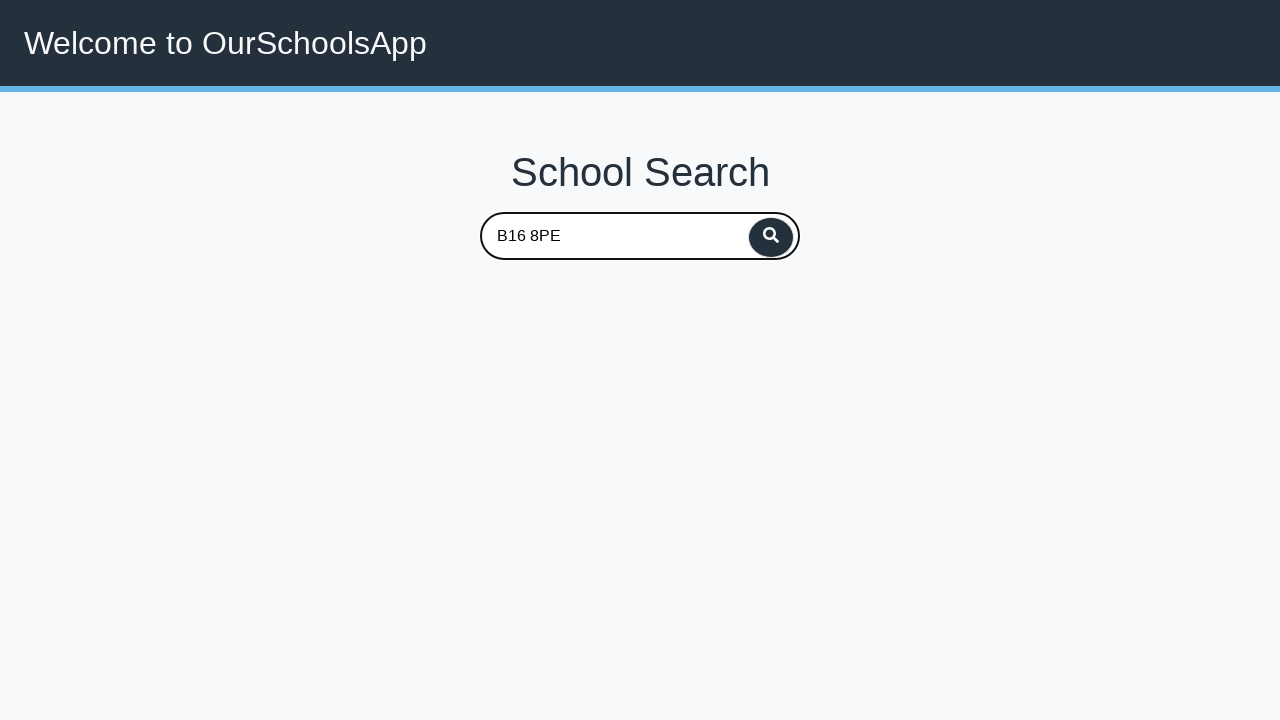

Pressed Enter to search for postal code on #main
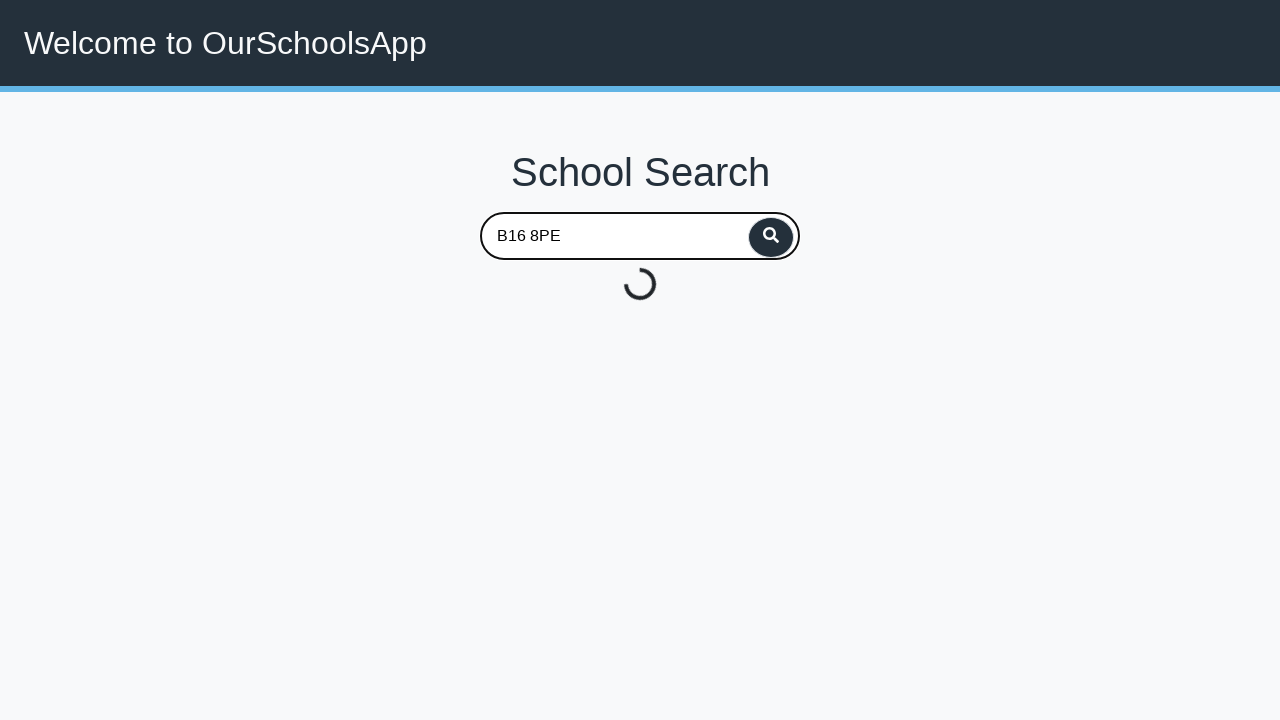

Waited for search results to load
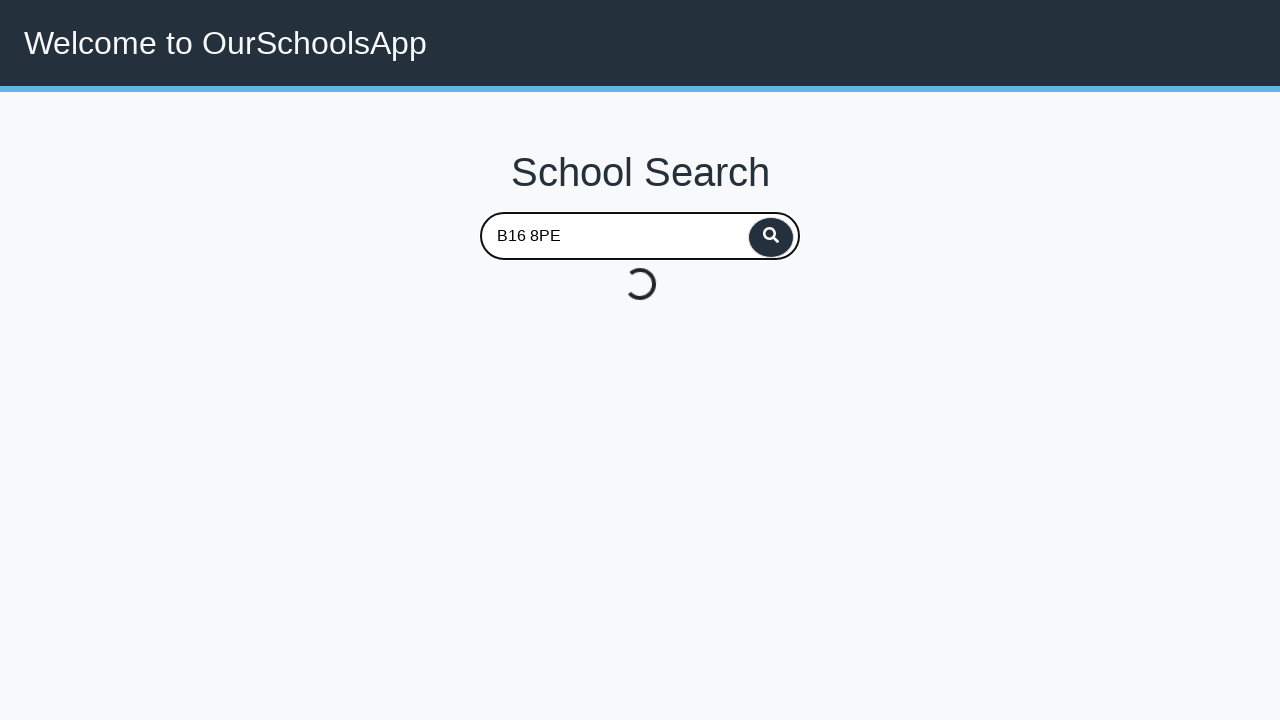

Located the Contact Group Active button (16th active icon)
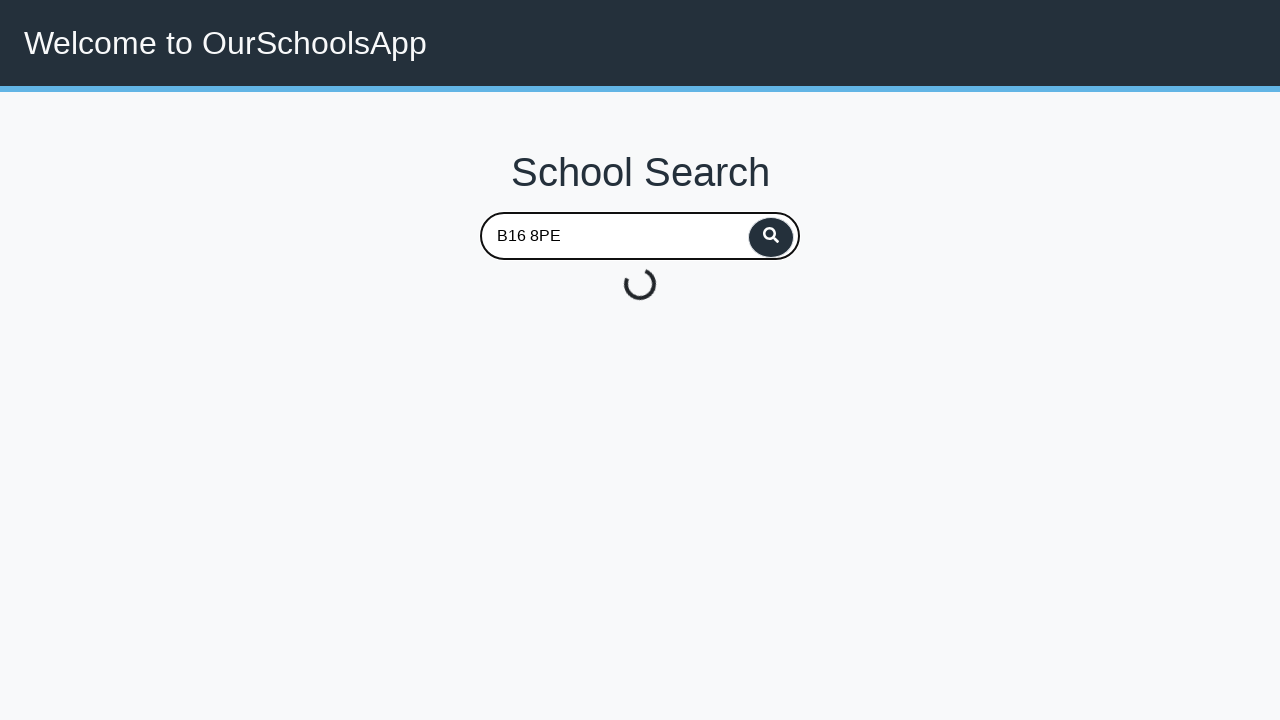

Scrolled Contact Group button into view
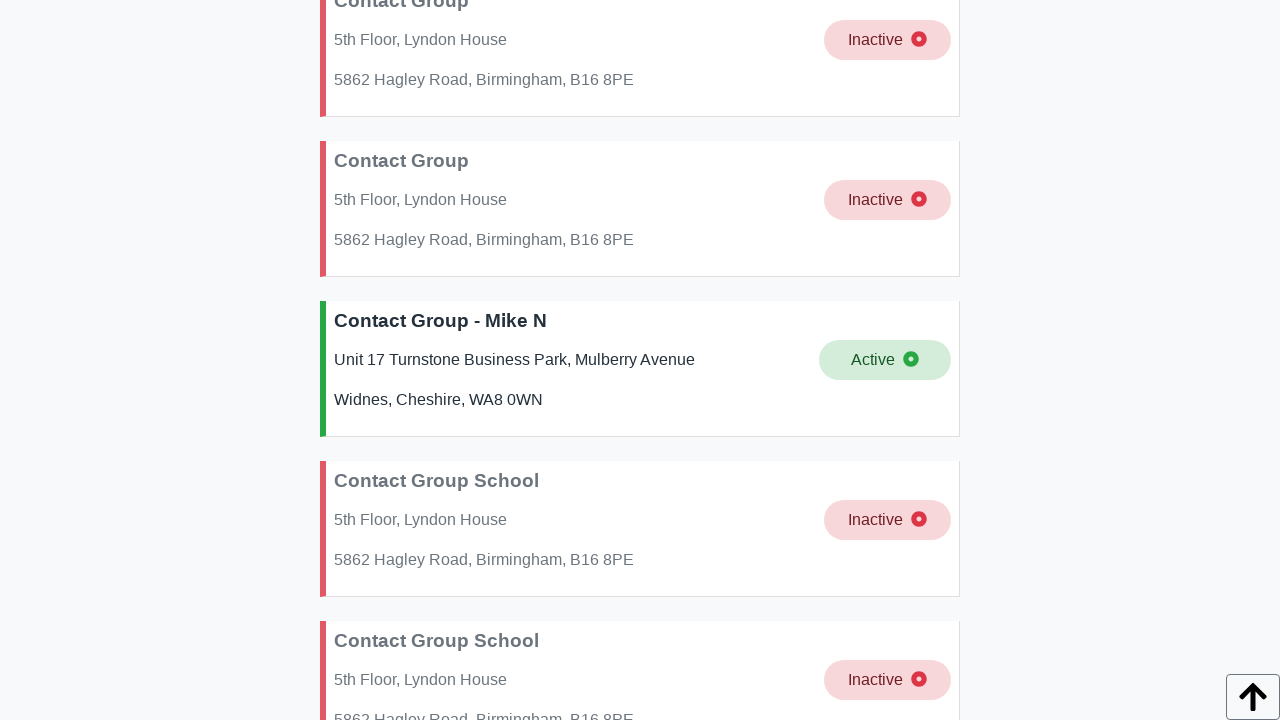

Waited for page to stabilize before clicking
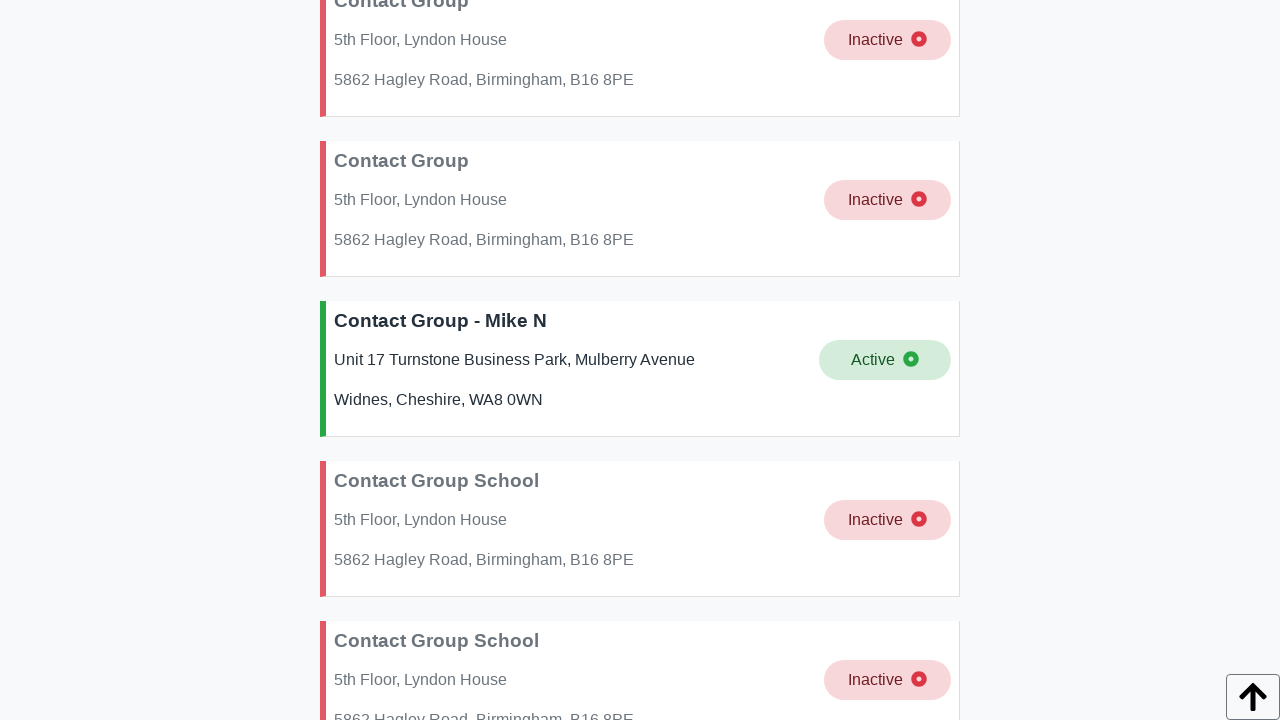

Clicked on the Contact Group Active button at (885, 360) on (//div[@data-testid='activeIcon'])[16]
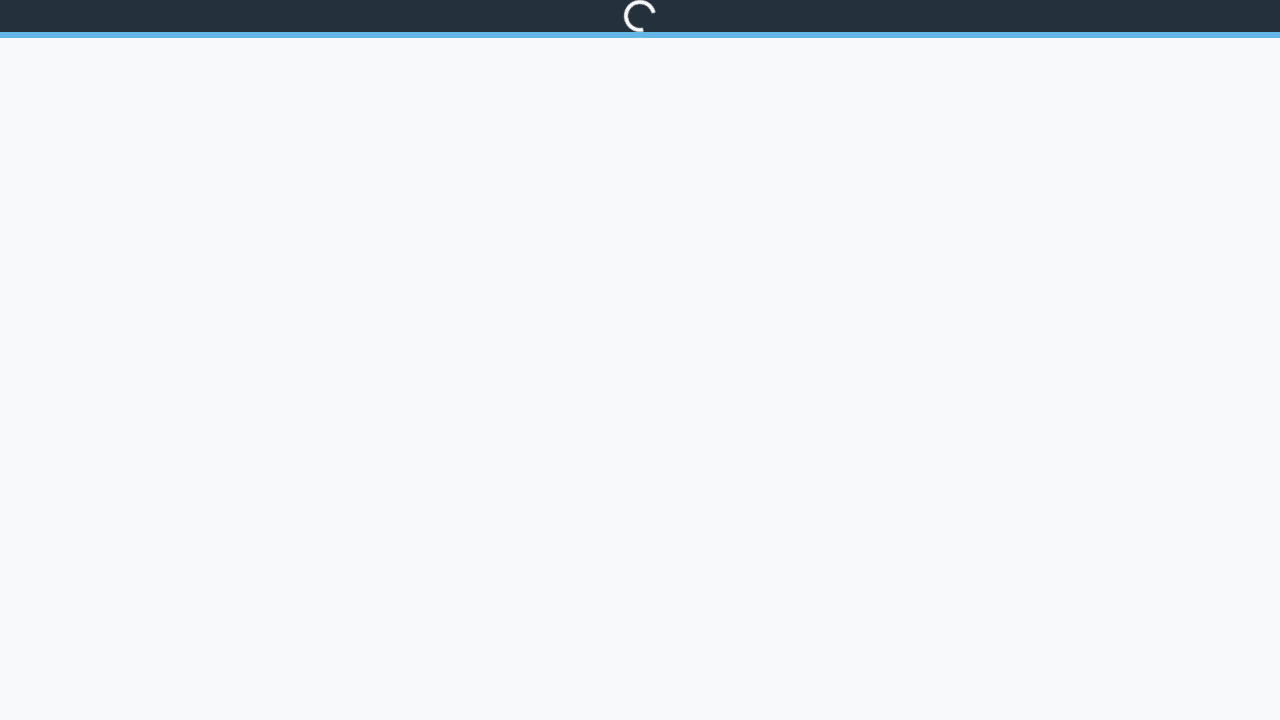

Navigated to QA test page
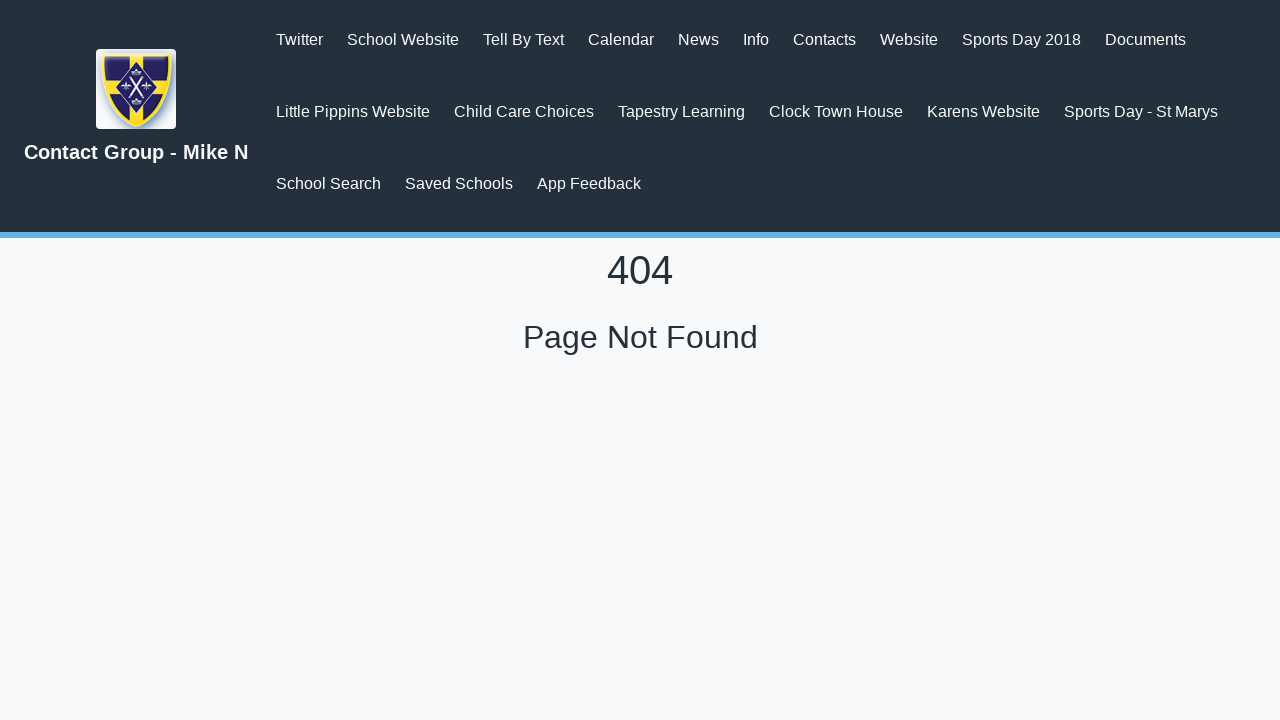

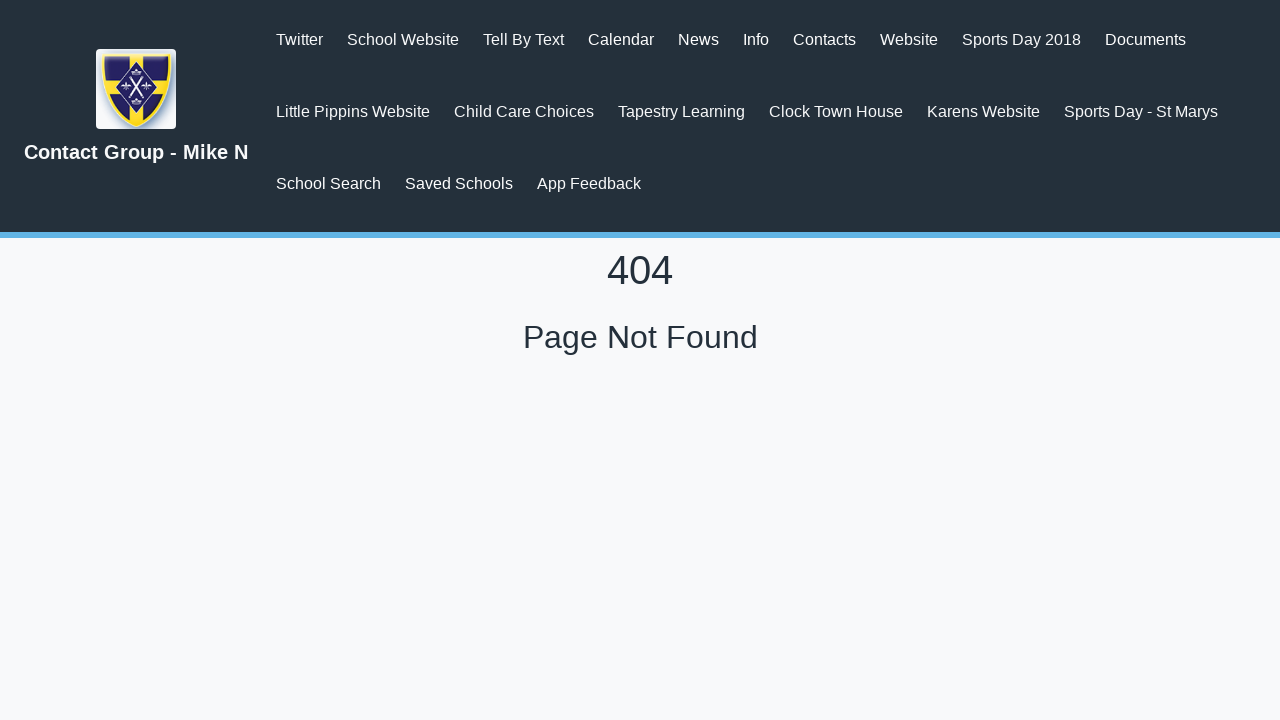